Tests that the browser back button works correctly with filter navigation

Starting URL: https://demo.playwright.dev/todomvc

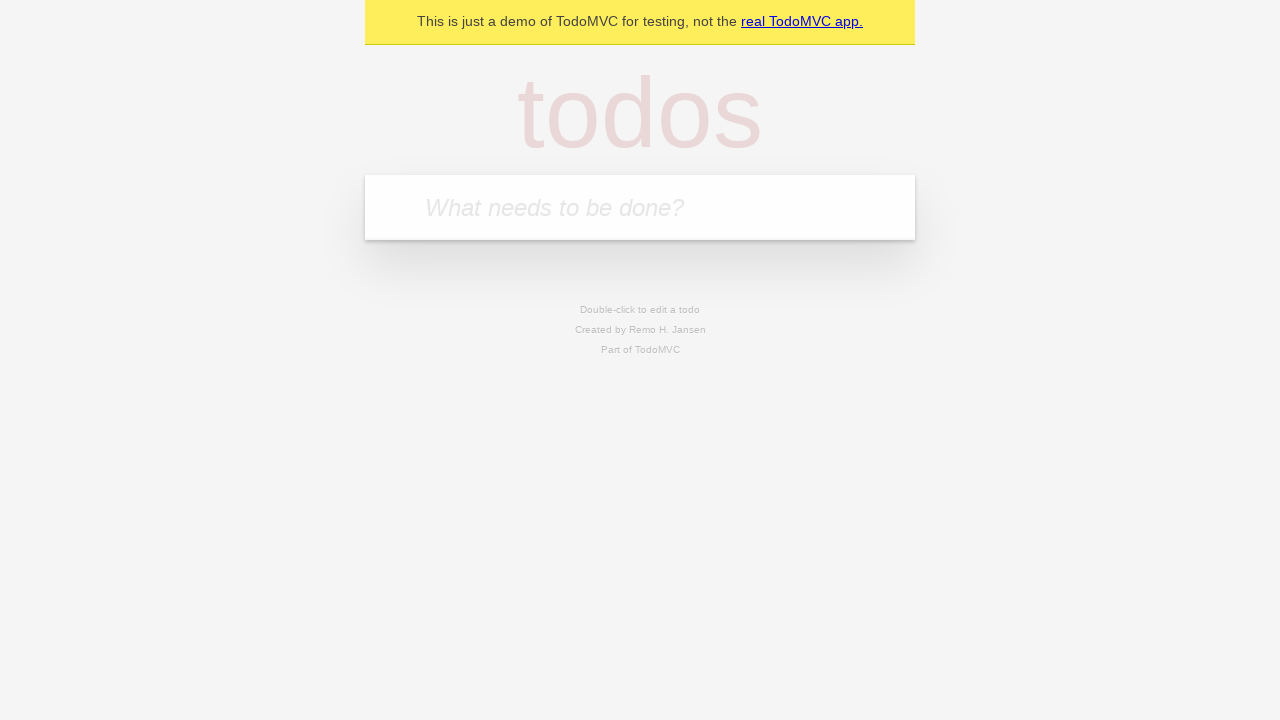

Filled todo input with 'buy some cheese' on internal:attr=[placeholder="What needs to be done?"i]
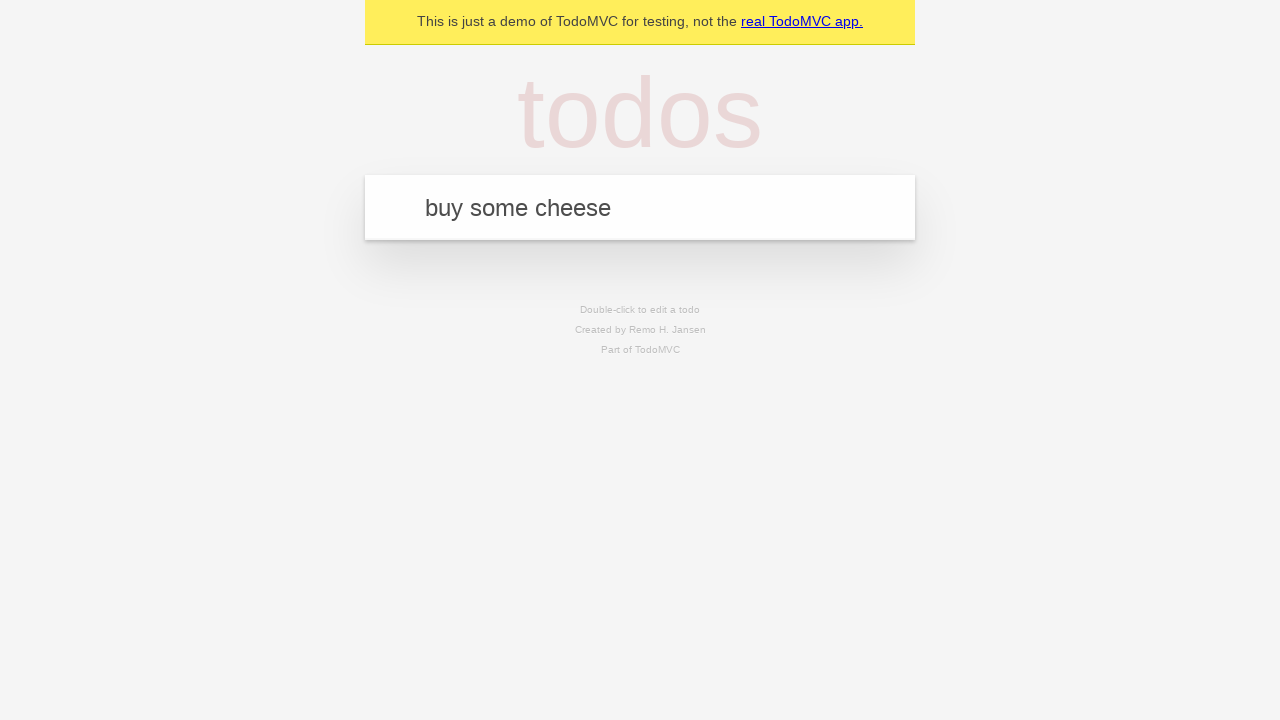

Pressed Enter to create todo 'buy some cheese' on internal:attr=[placeholder="What needs to be done?"i]
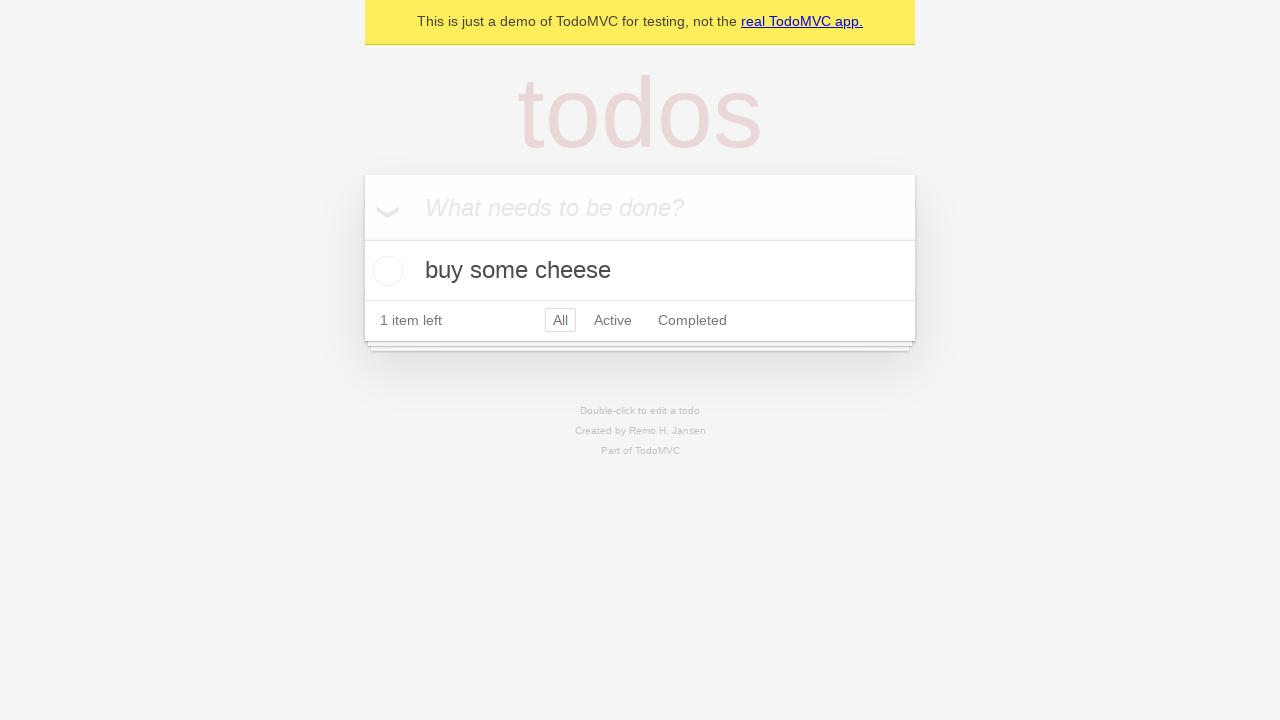

Filled todo input with 'feed the cat' on internal:attr=[placeholder="What needs to be done?"i]
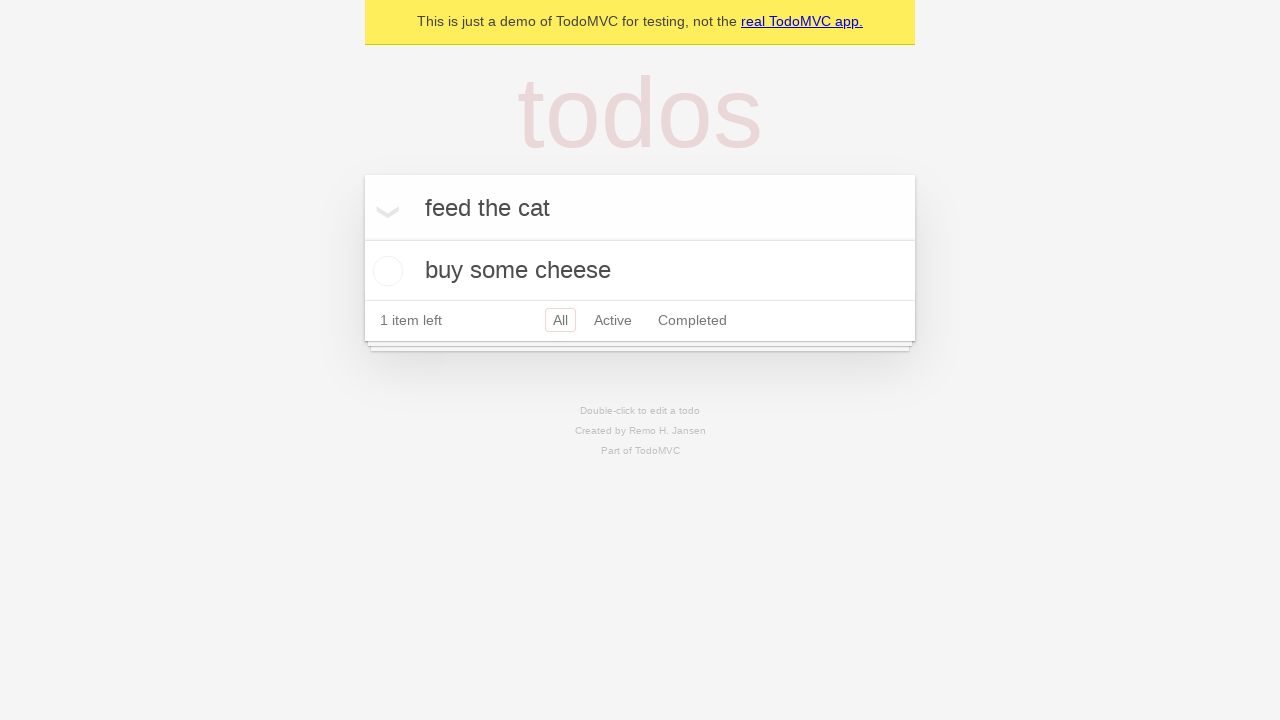

Pressed Enter to create todo 'feed the cat' on internal:attr=[placeholder="What needs to be done?"i]
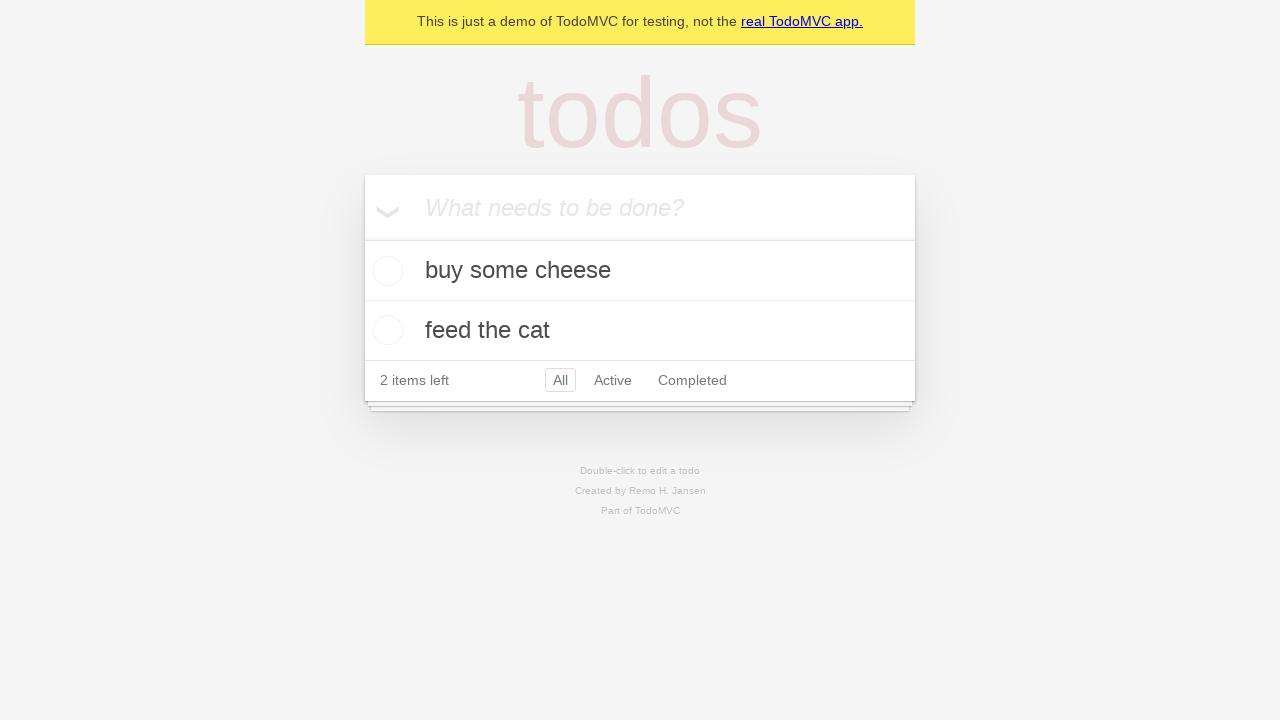

Filled todo input with 'book a doctors appointment' on internal:attr=[placeholder="What needs to be done?"i]
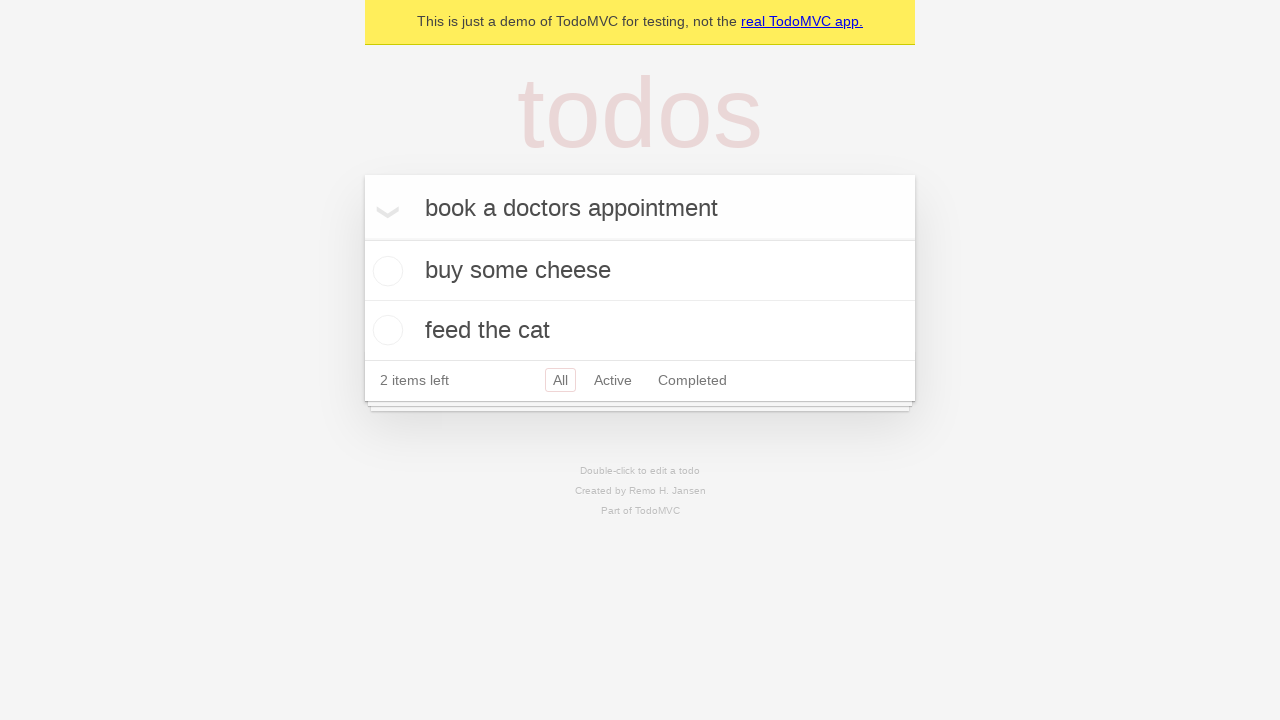

Pressed Enter to create todo 'book a doctors appointment' on internal:attr=[placeholder="What needs to be done?"i]
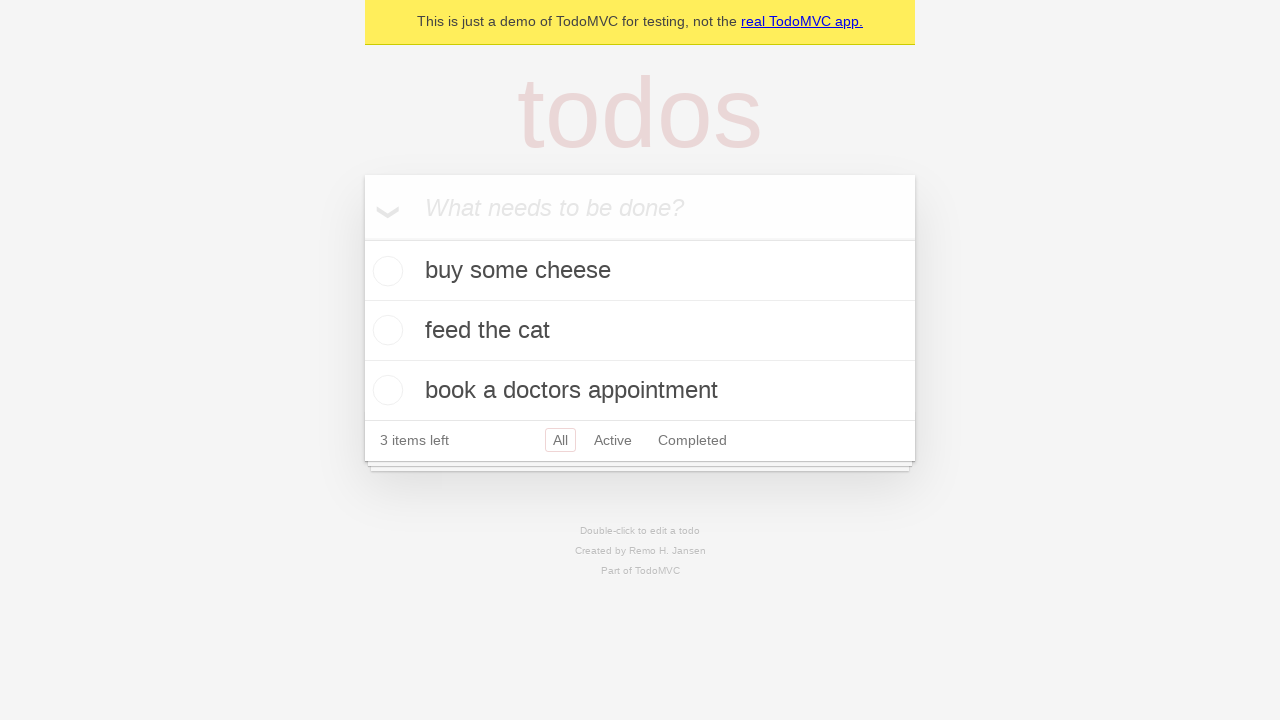

Waited for all 3 todo items to load
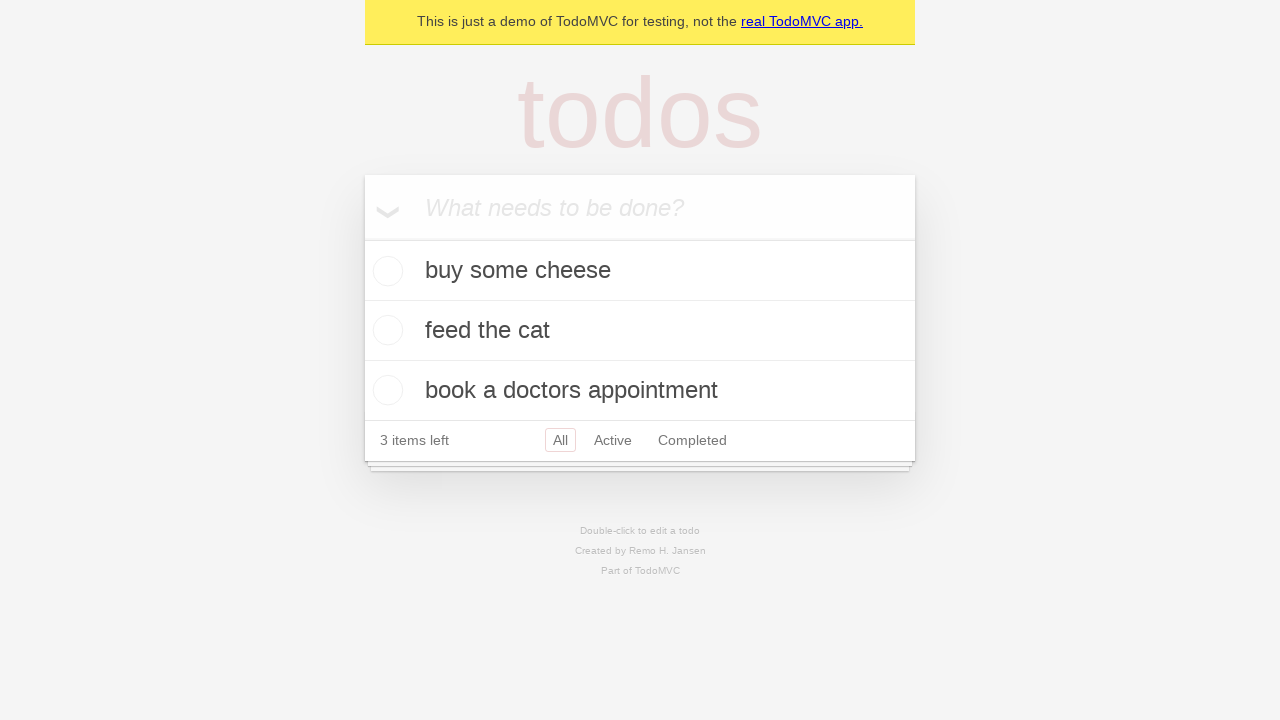

Checked the second todo item at (385, 330) on [data-testid='todo-item'] >> nth=1 >> internal:role=checkbox
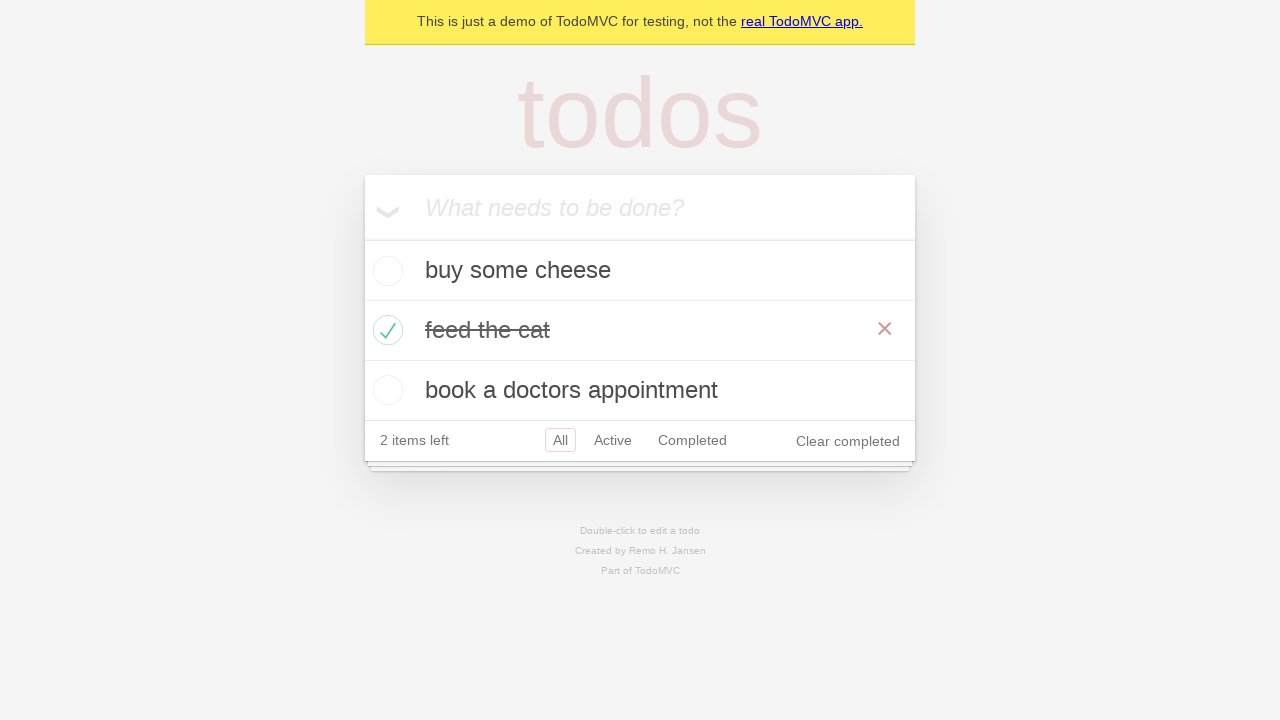

Clicked 'All' filter at (560, 440) on internal:role=link[name="All"i]
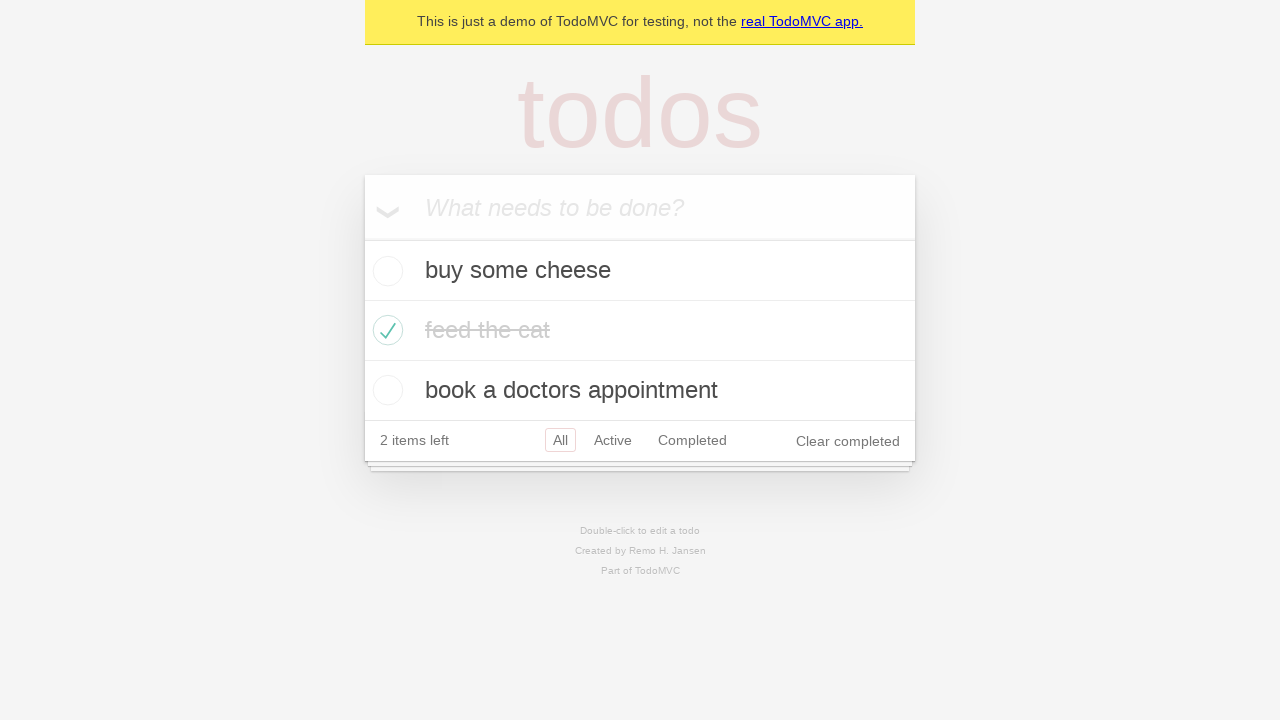

Clicked 'Active' filter at (613, 440) on internal:role=link[name="Active"i]
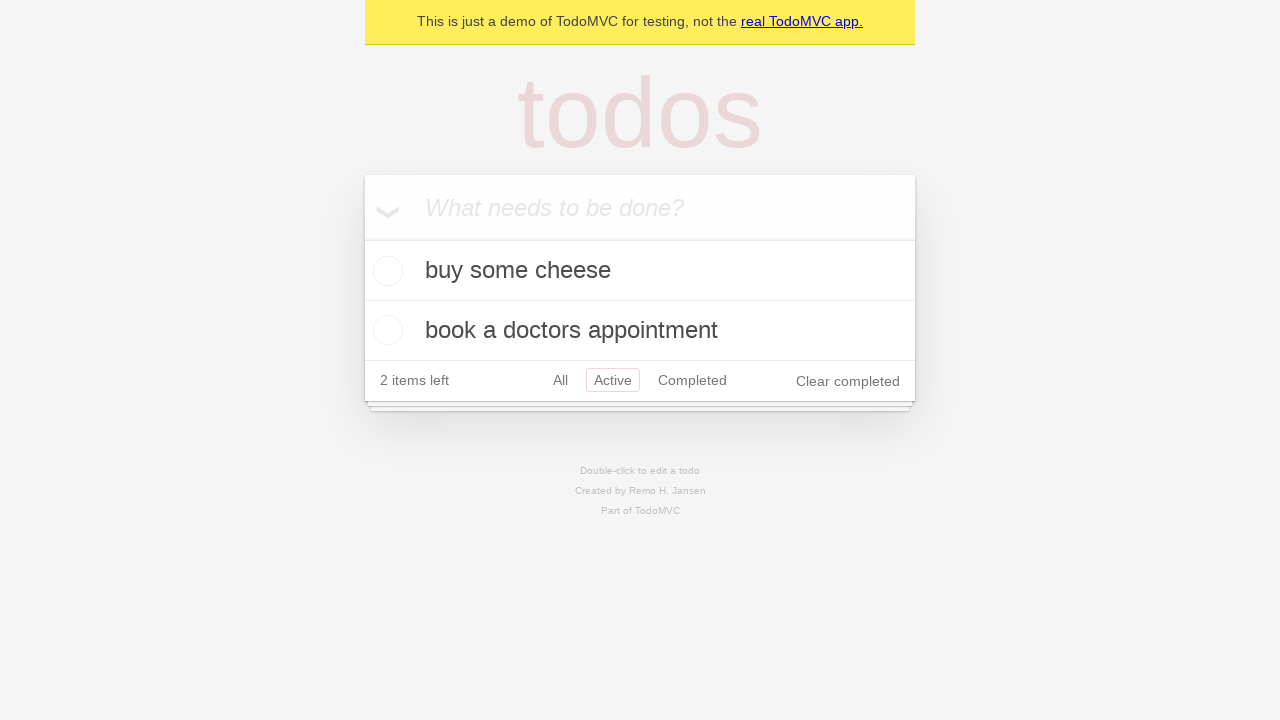

Clicked 'Completed' filter at (692, 380) on internal:role=link[name="Completed"i]
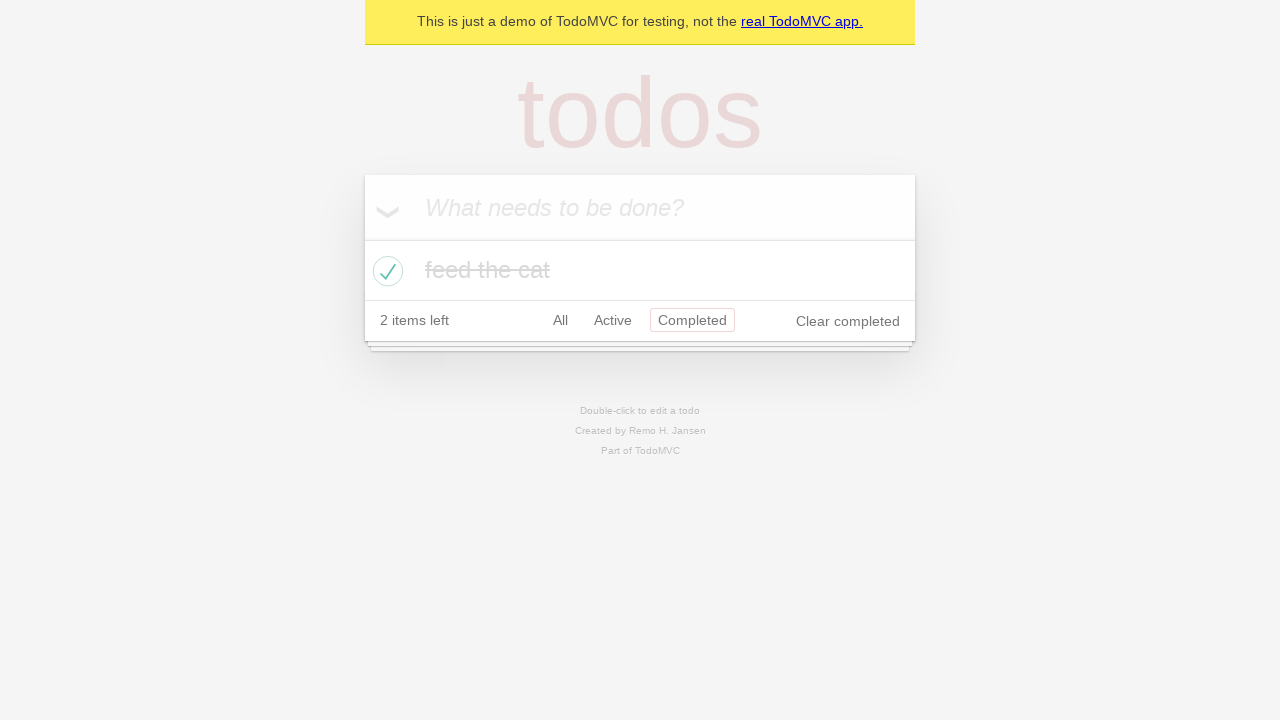

Navigated back to 'Active' filter using browser back button
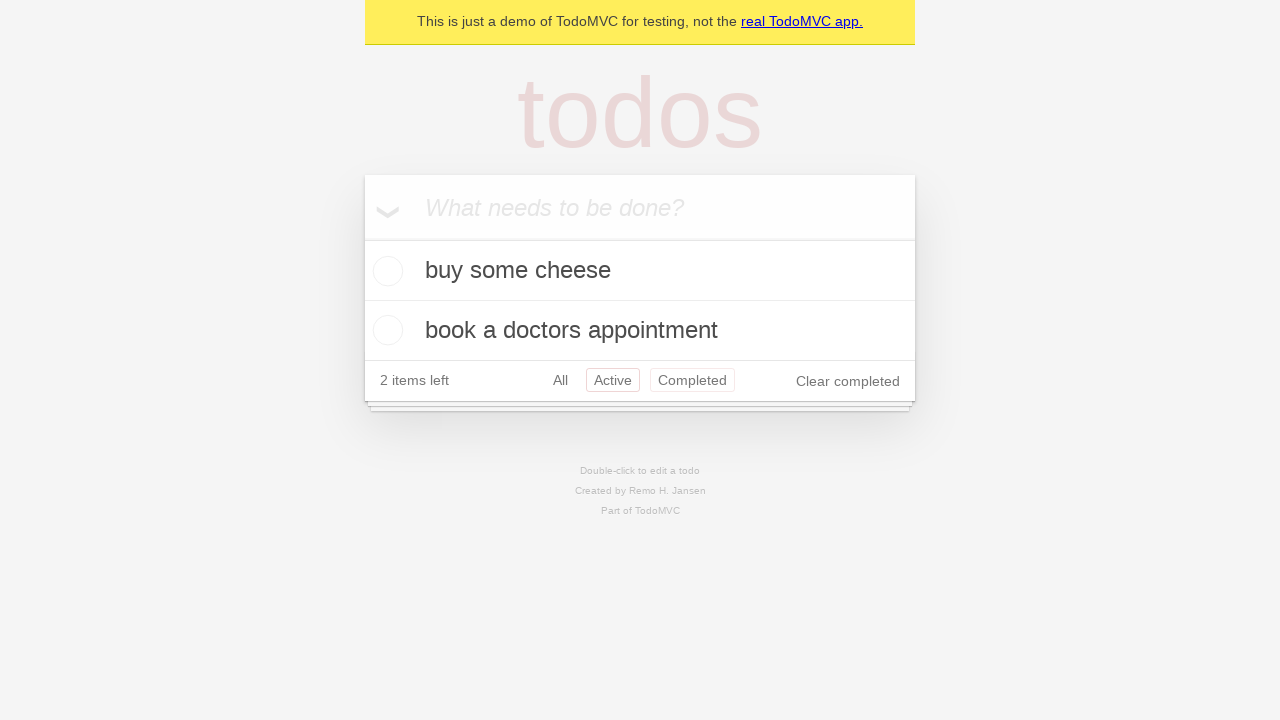

Navigated back to 'All' filter using browser back button
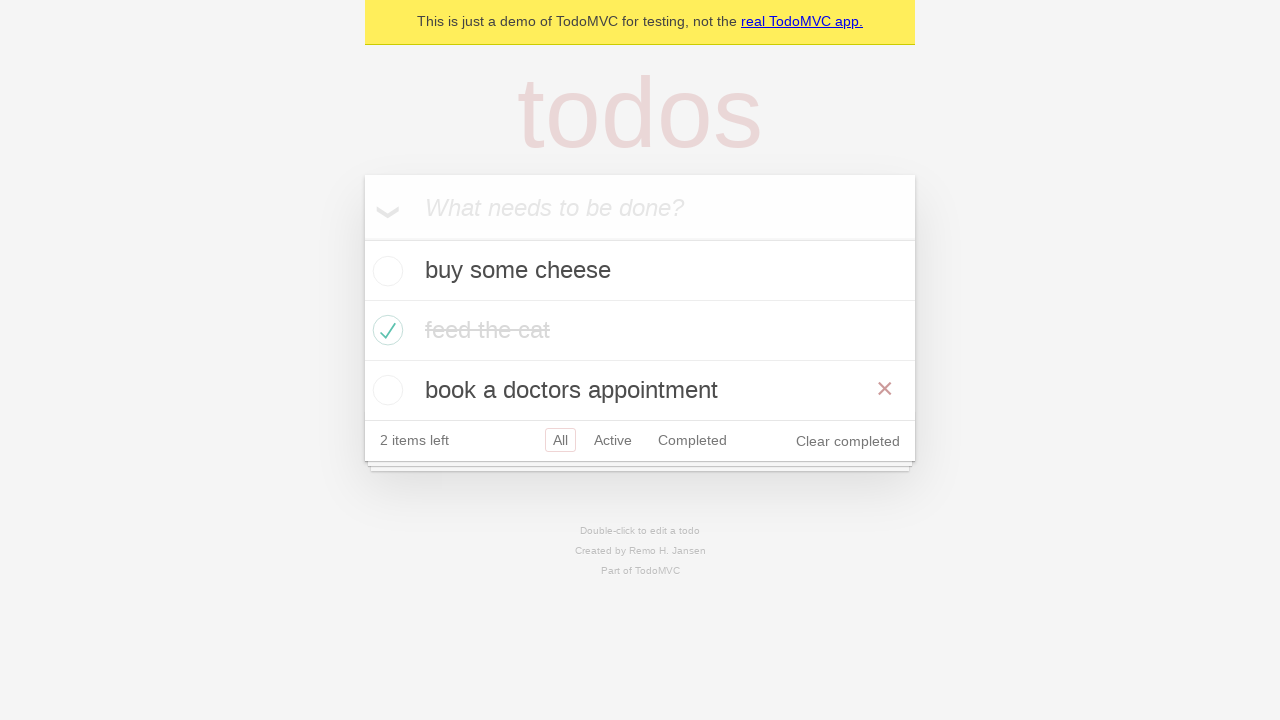

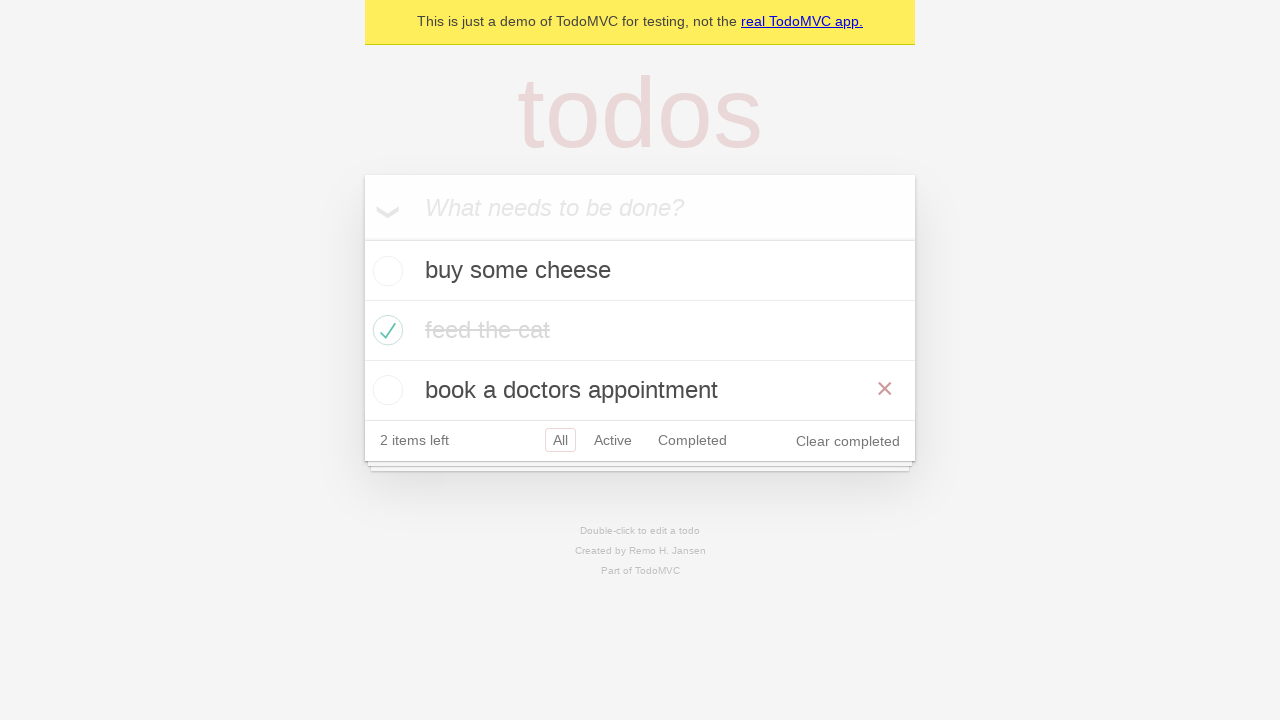